Navigates to DemoBlaze store and verifies the page has loaded correctly by checking the title element

Starting URL: https://www.demoblaze.com/

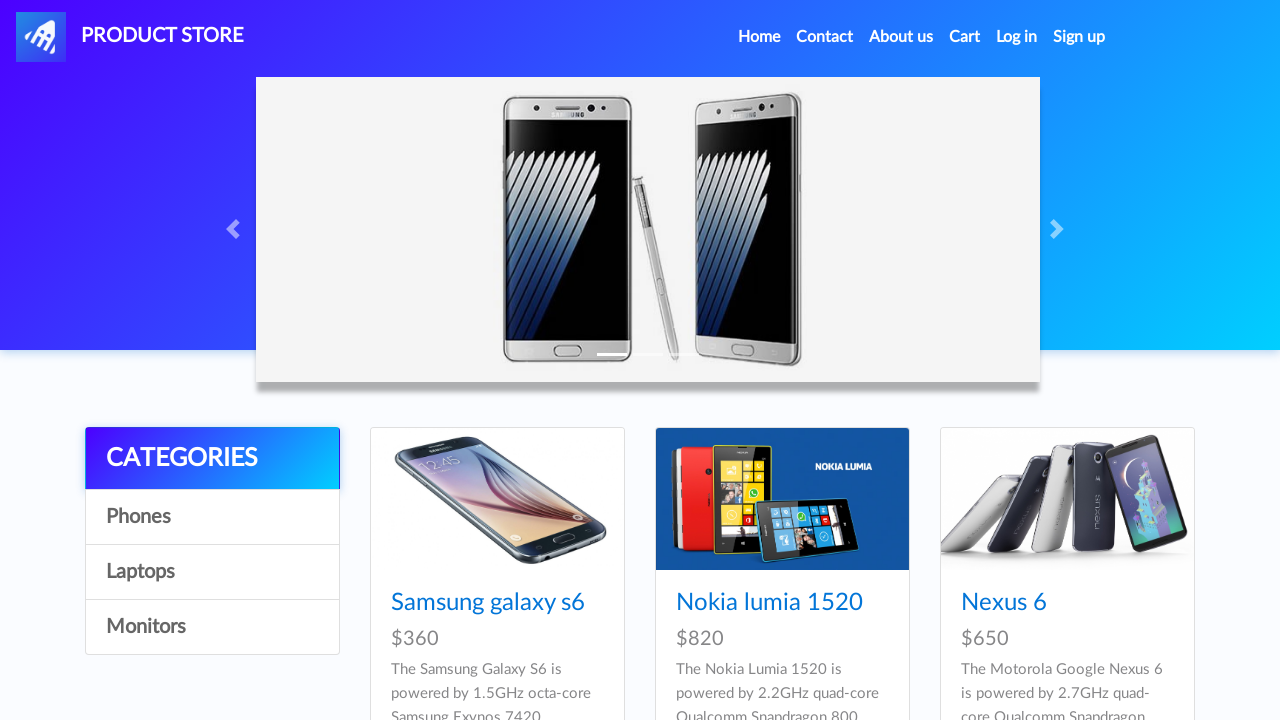

Navigated to DemoBlaze store homepage
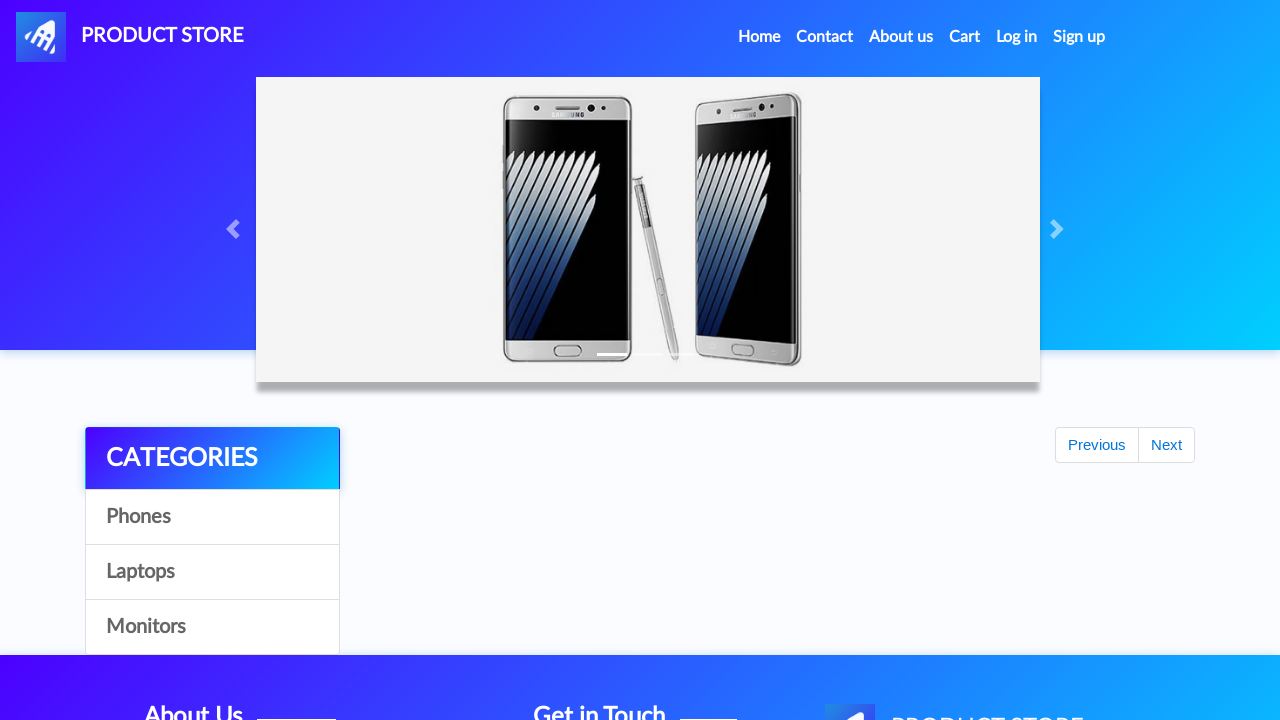

Main link element selector loaded
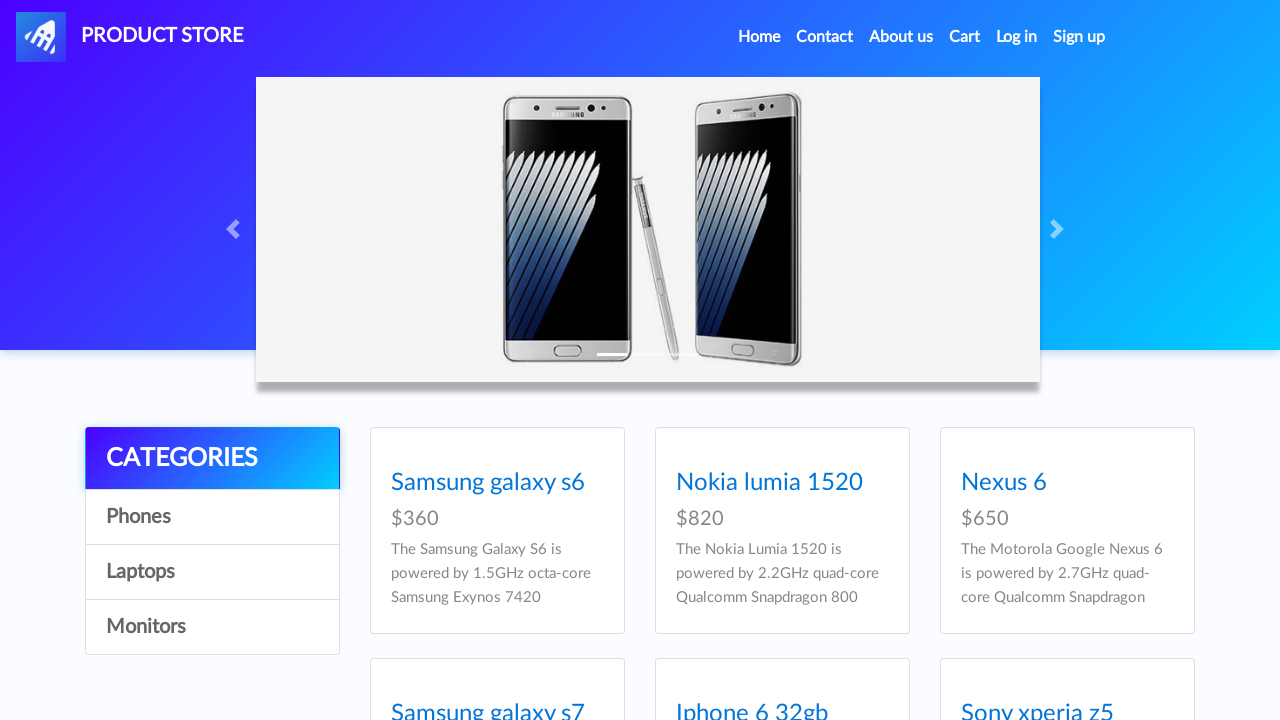

Located first anchor tag element
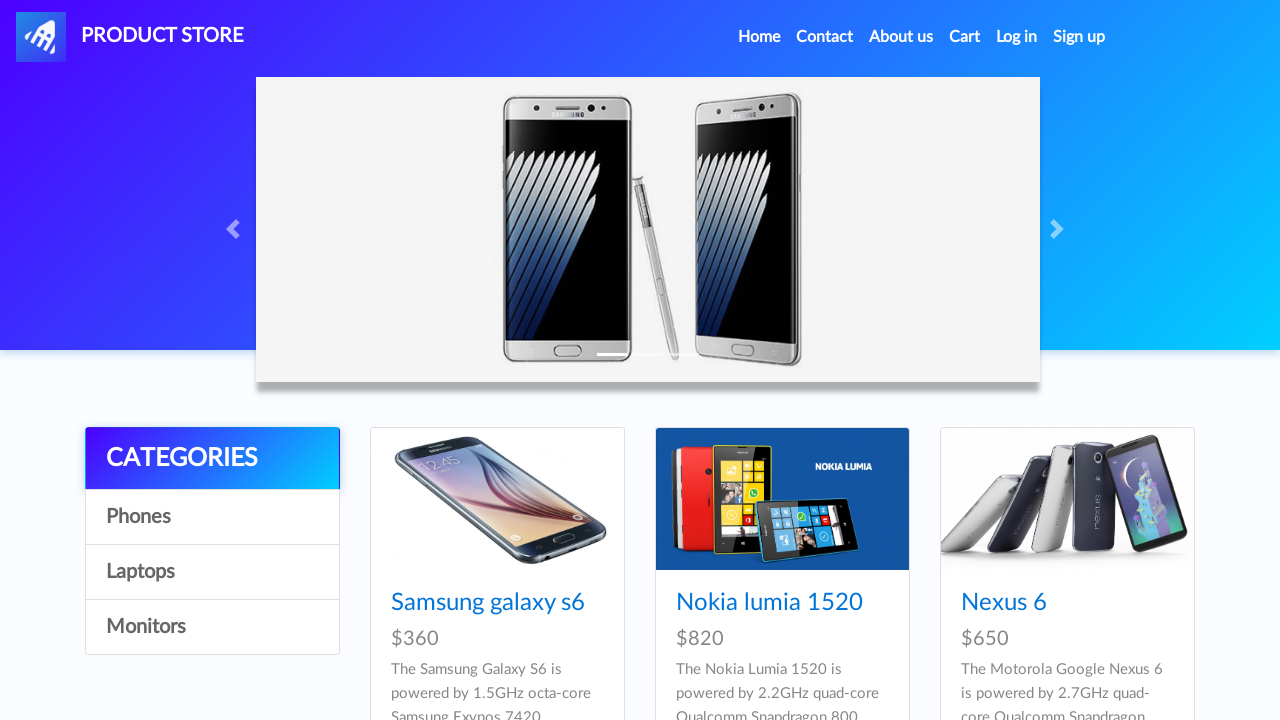

Title element is visible and ready
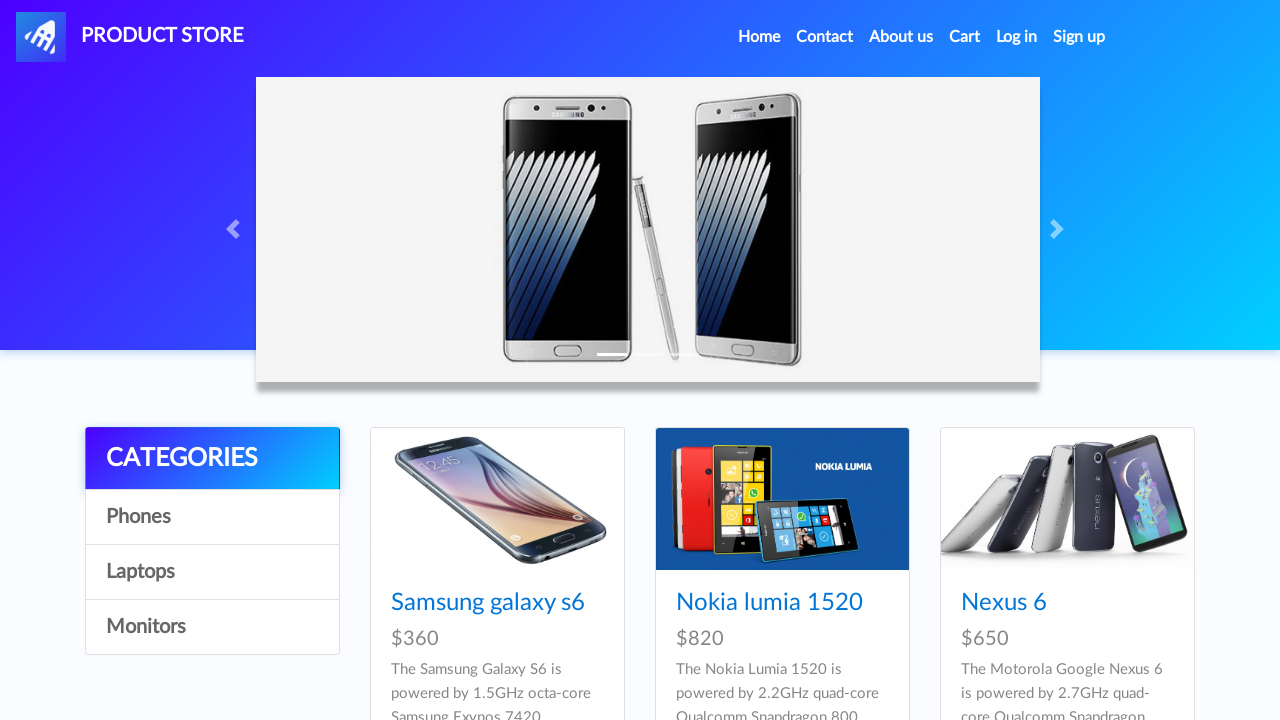

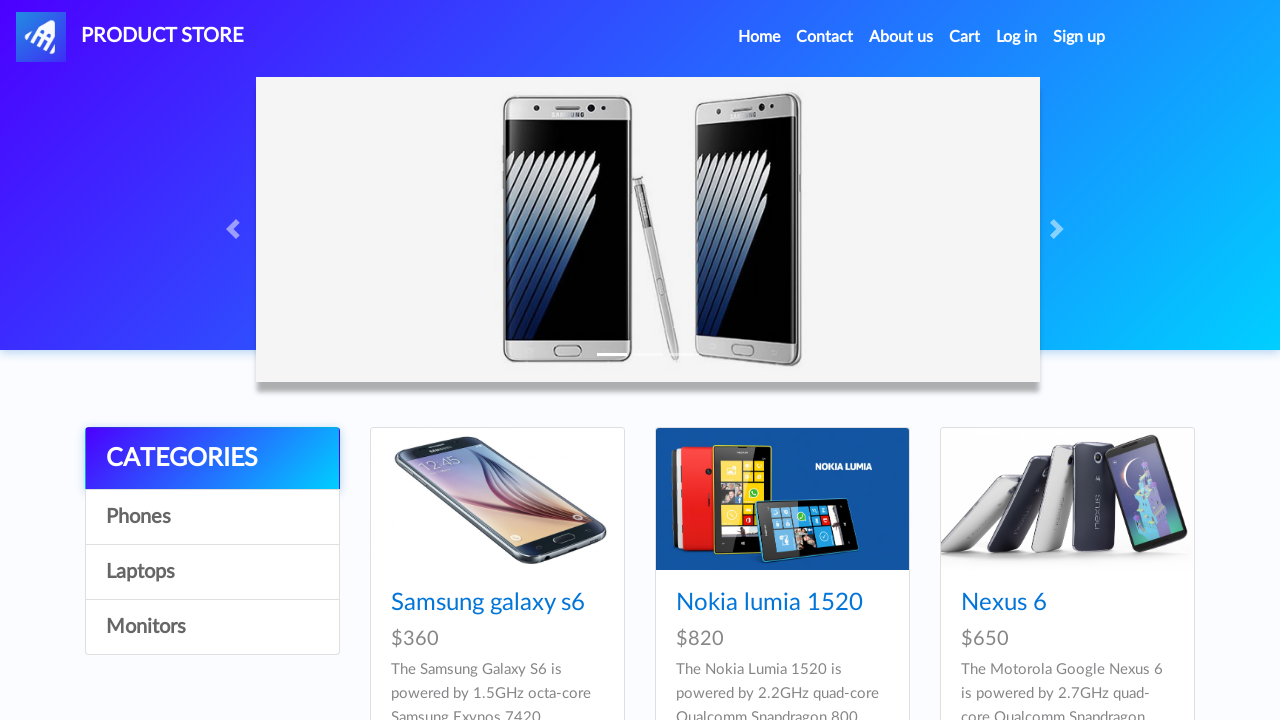